Tests data point interaction by moving mouse over various points on the plot

Starting URL: https://badj.github.io/NZGovDebtTrends2002-2025/

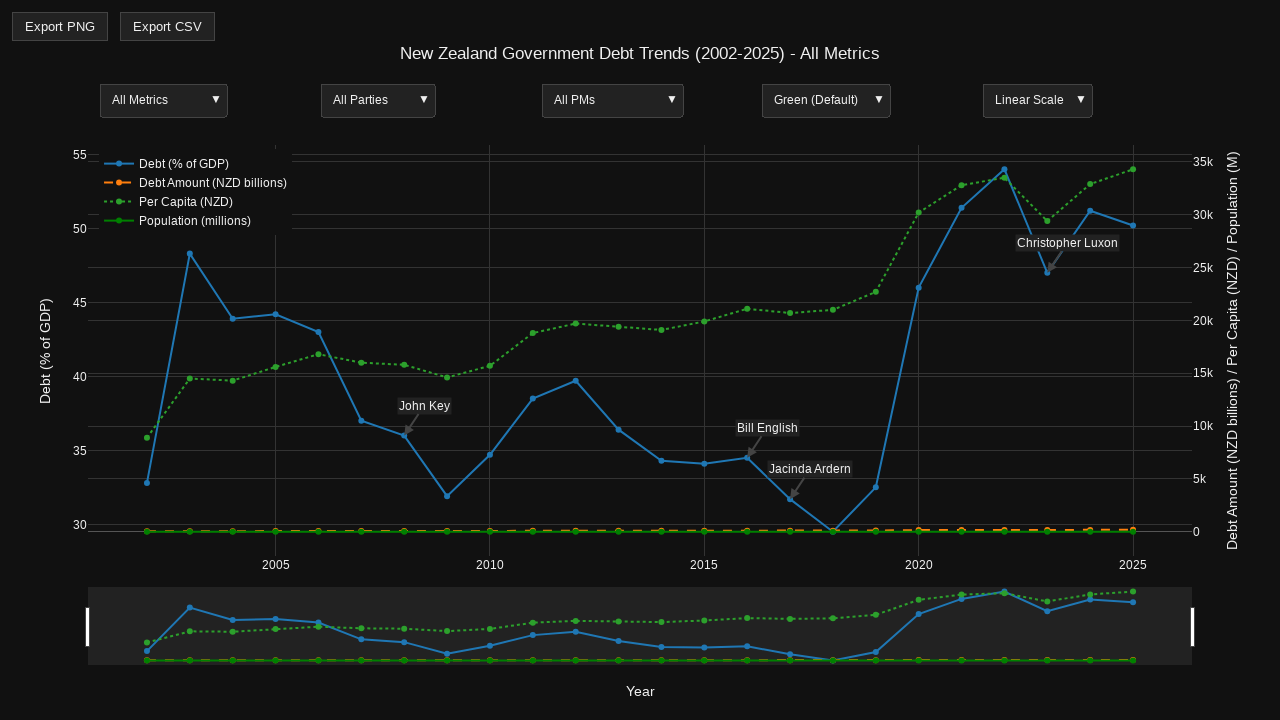

Plot container became visible
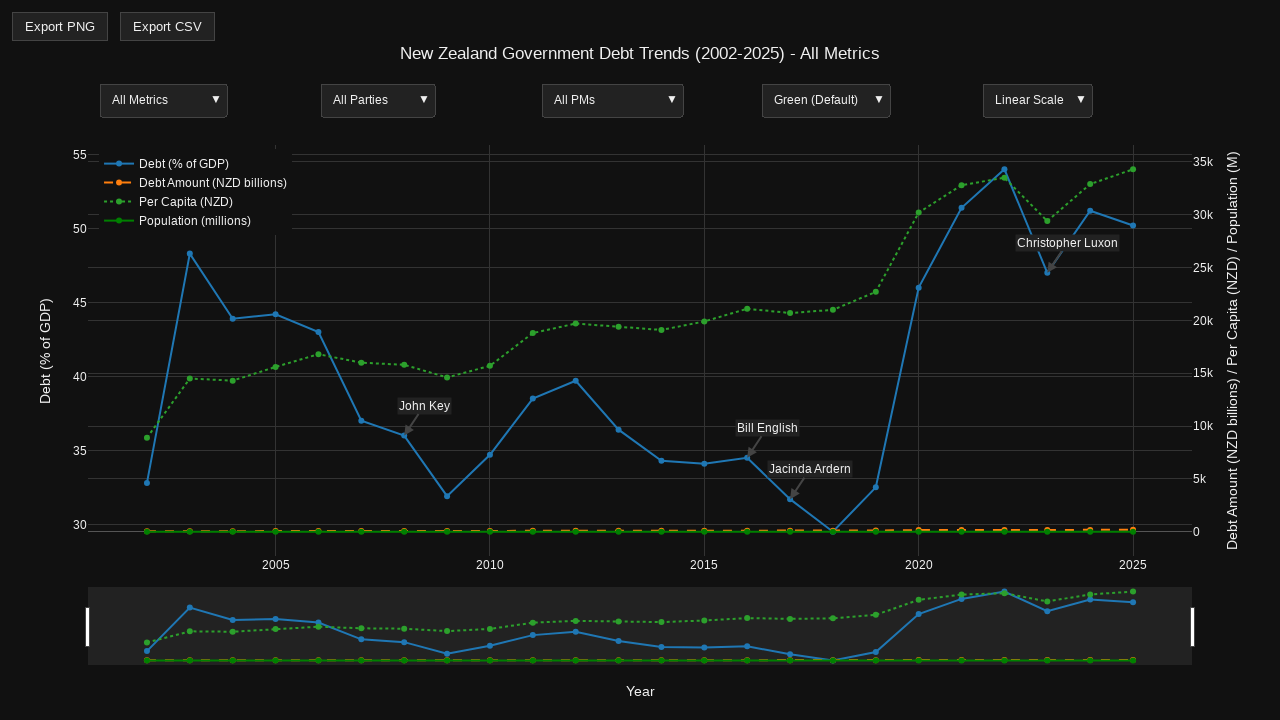

Retrieved plot bounding box coordinates
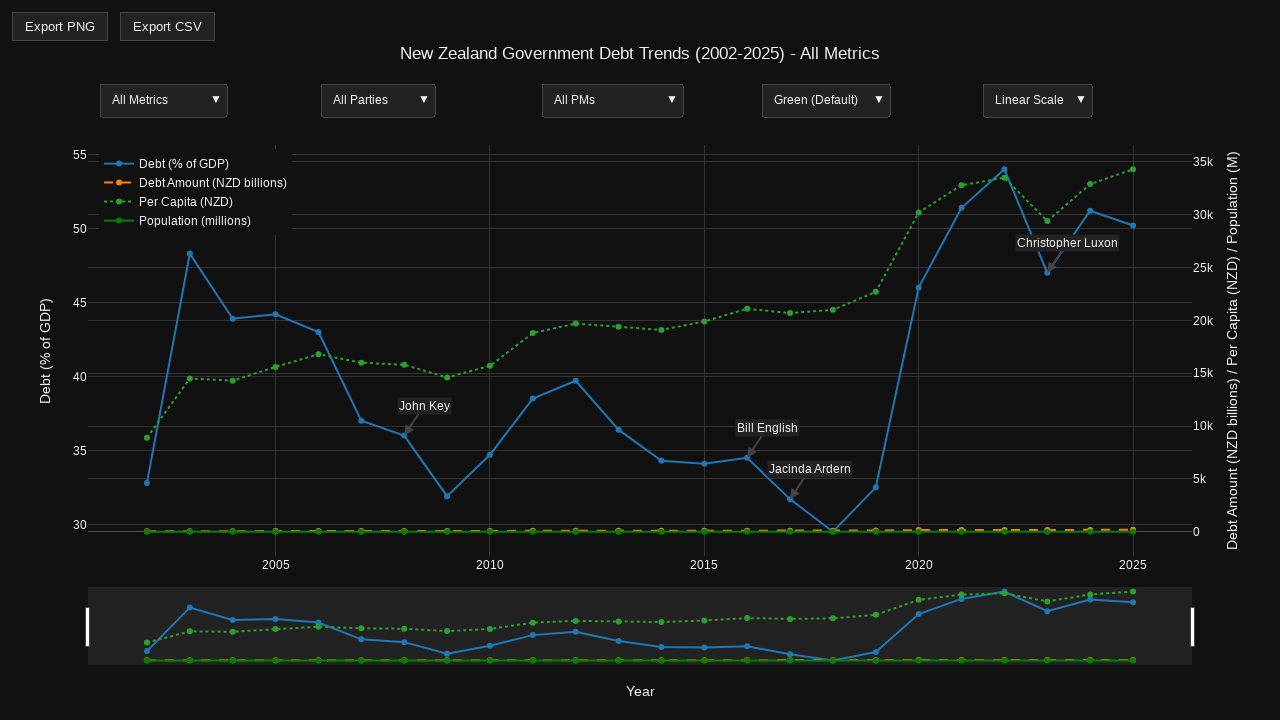

Moved mouse to data point at coordinates (0.25, 0.25) to check for tooltip at (324, 220)
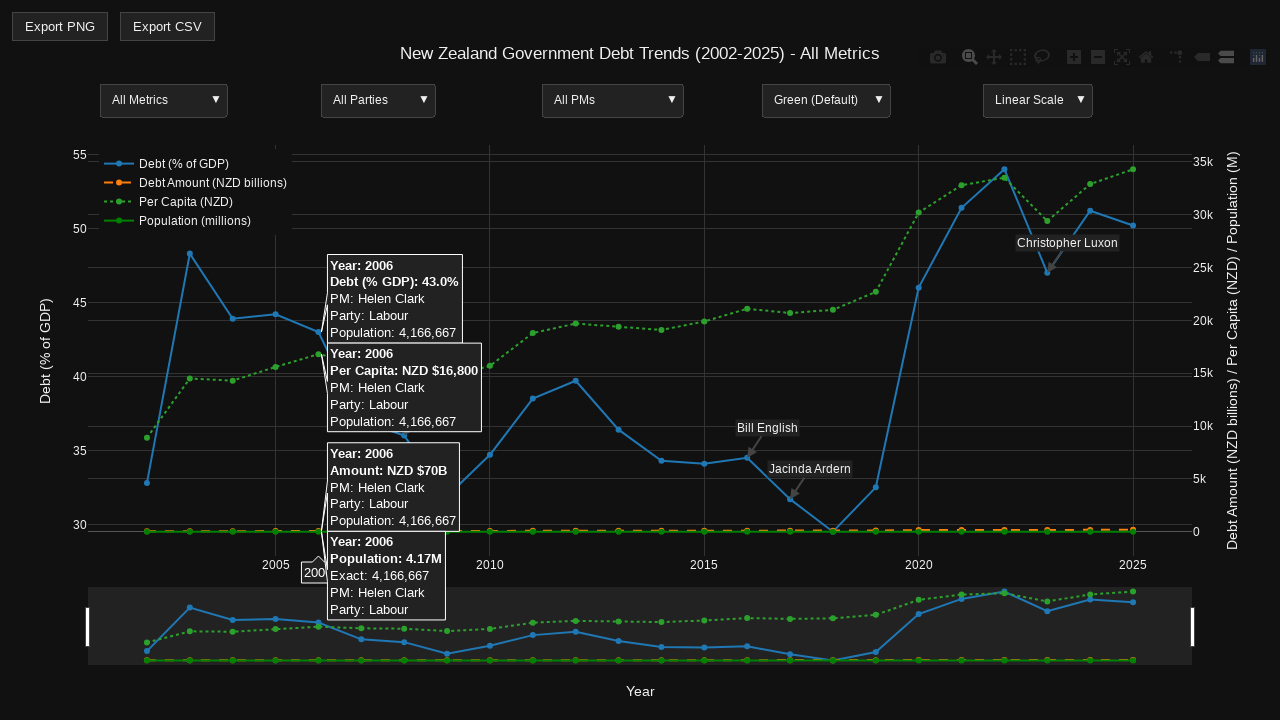

Moved mouse to data point at coordinates (0.5, 0.5) to check for tooltip at (640, 395)
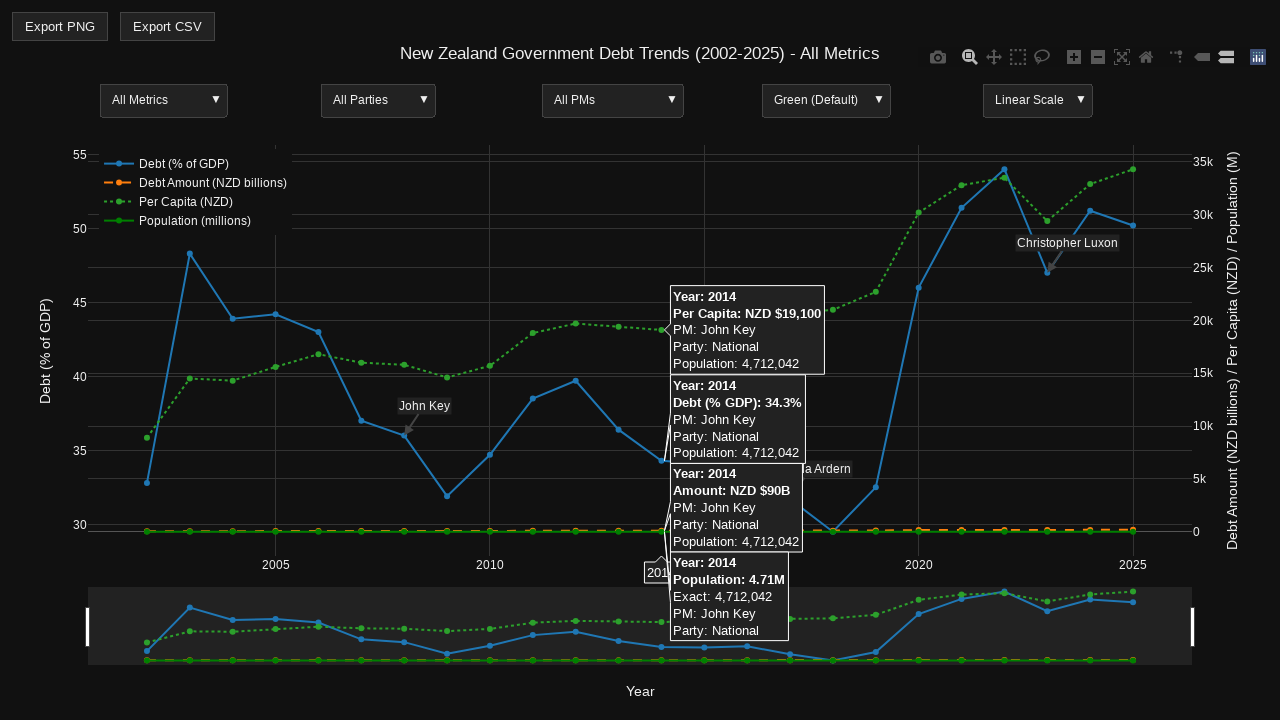

Moved mouse to data point at coordinates (0.75, 0.75) to check for tooltip at (956, 570)
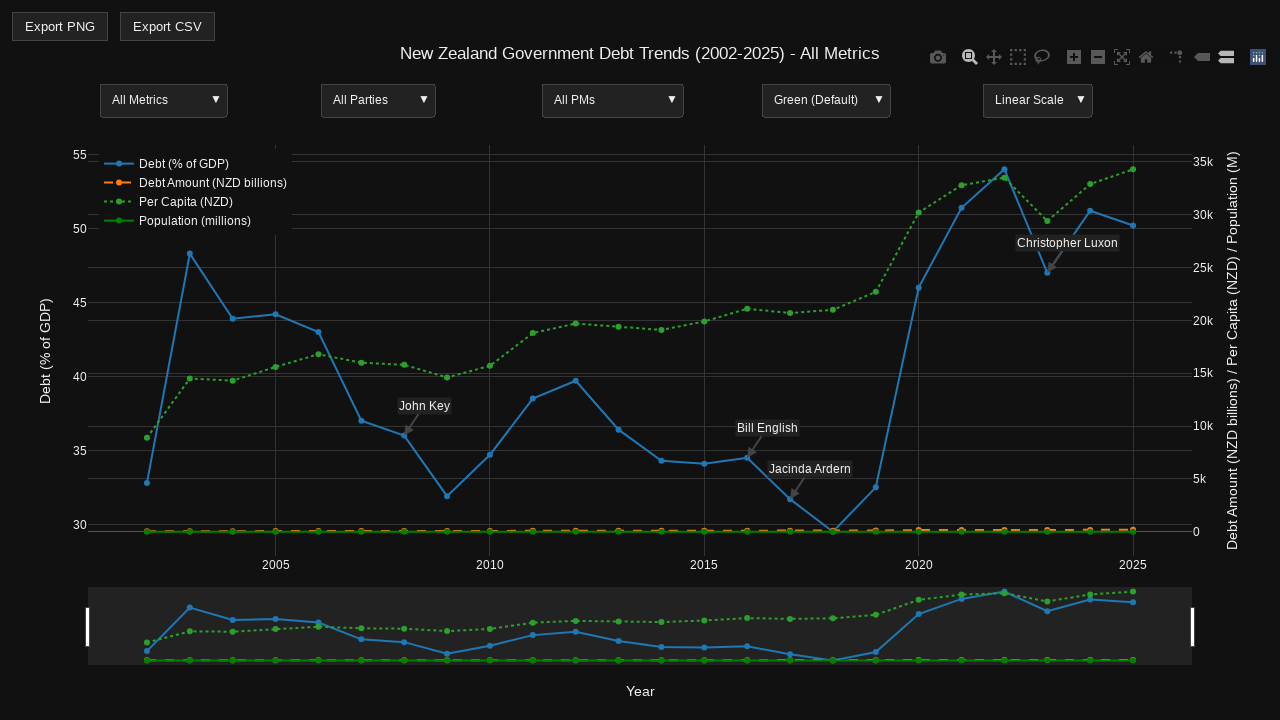

Verified plot container remains visible and responsive after data point interactions
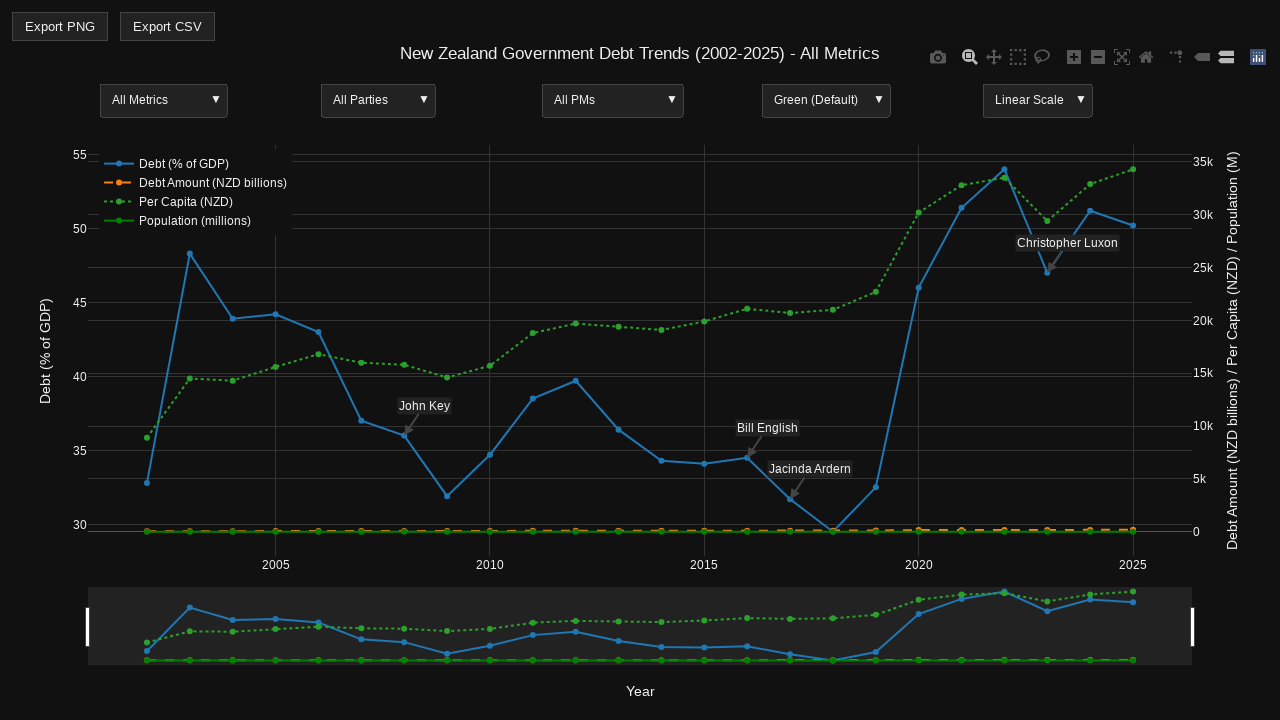

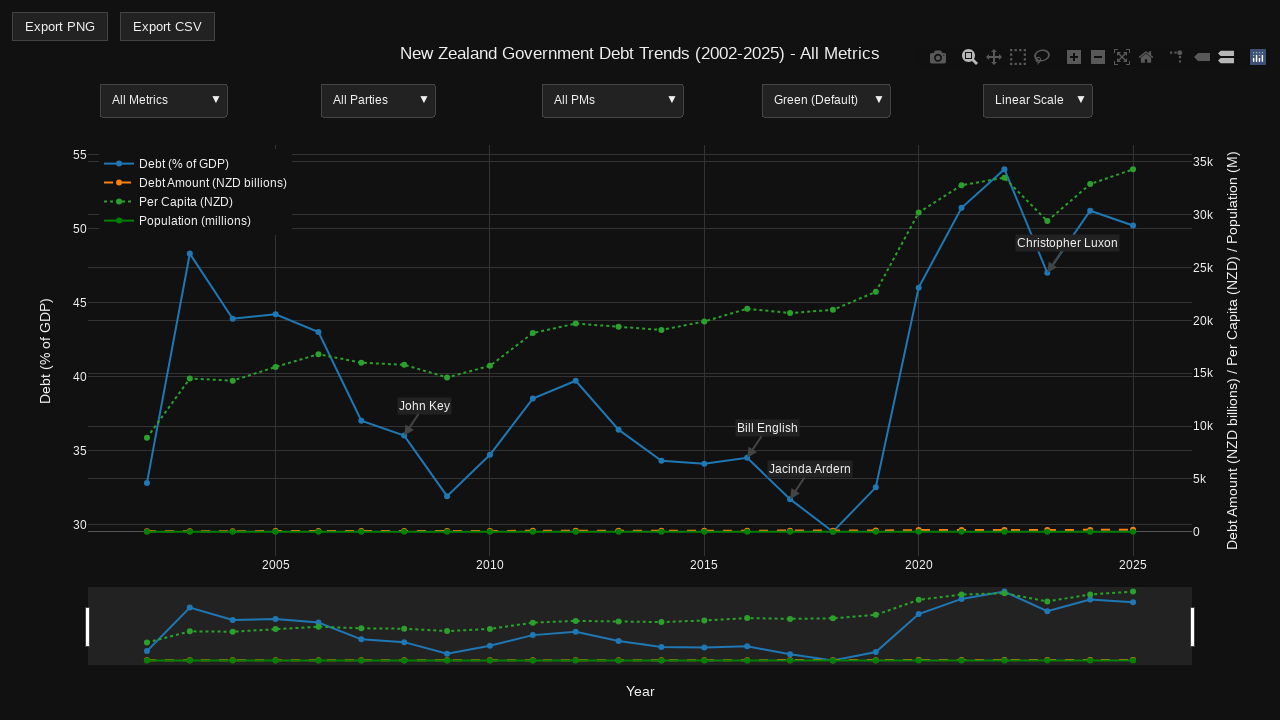